Tests checkbox and radio button interactions on a web form by clicking and verifying selection state

Starting URL: https://bonigarcia.dev/selenium-webdriver-java/web-form.html

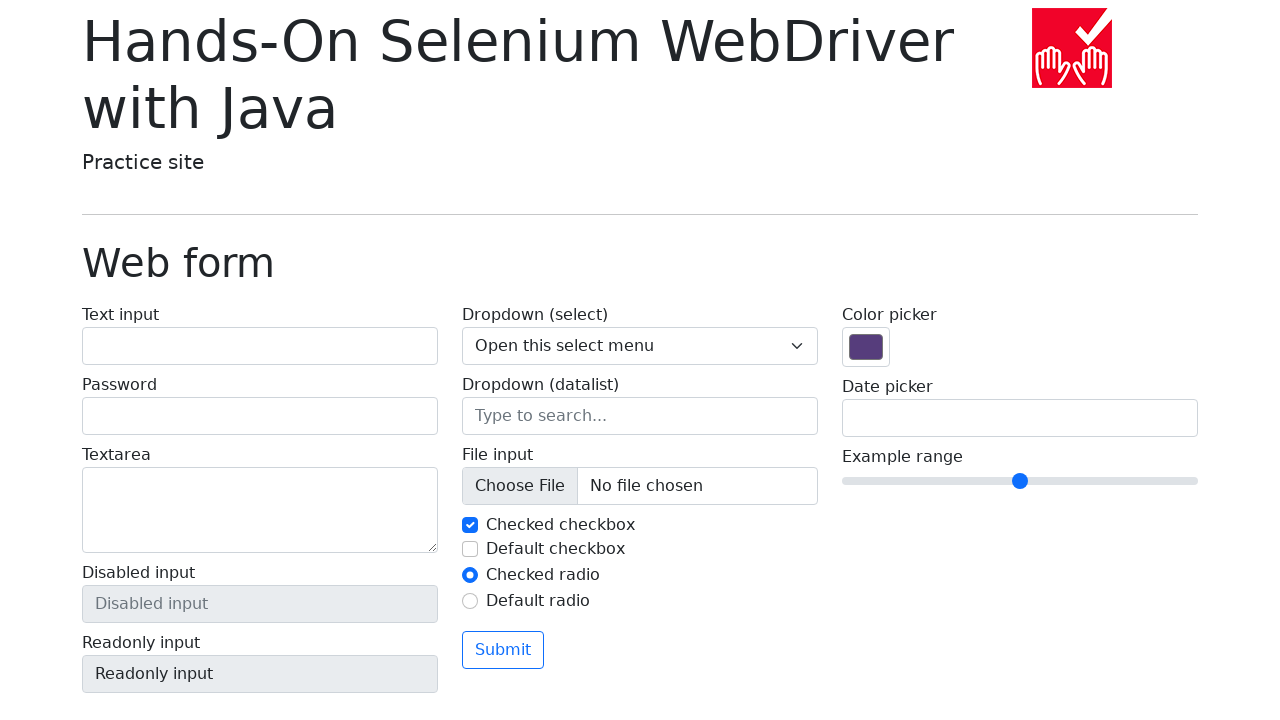

Clicked the second checkbox (#my-check-2) at (470, 549) on #my-check-2
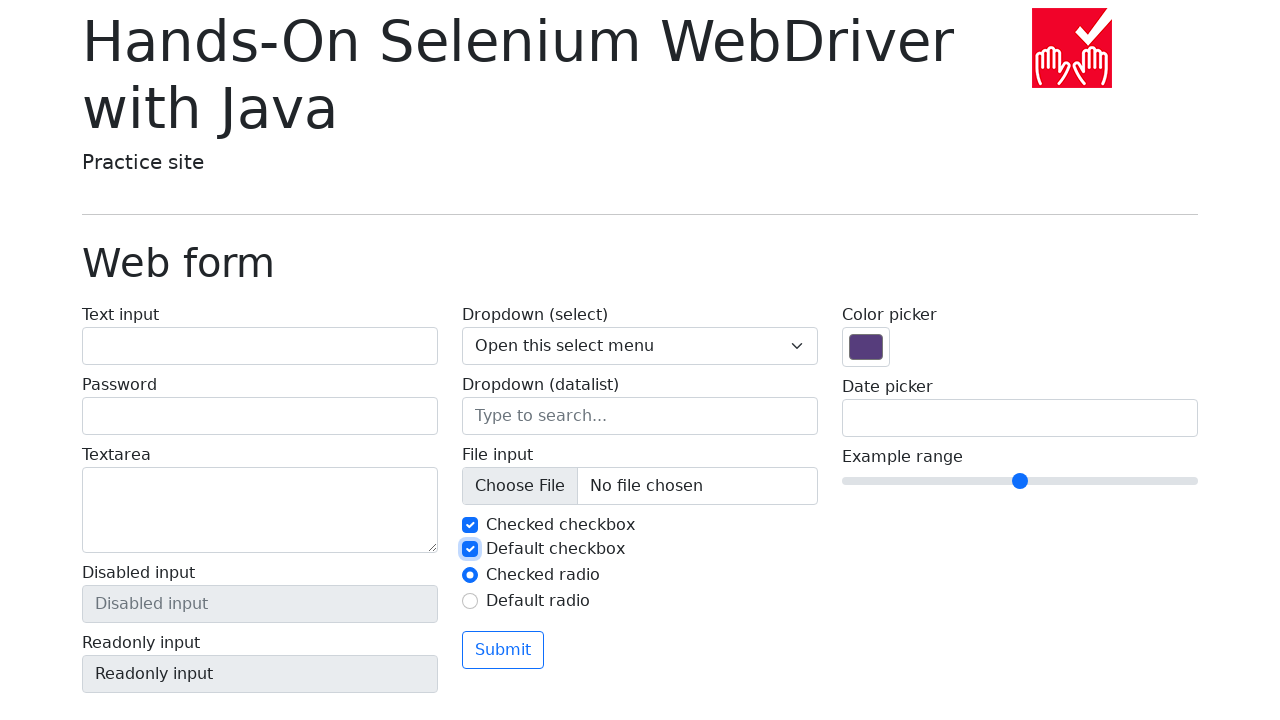

Verified that the second checkbox is now checked
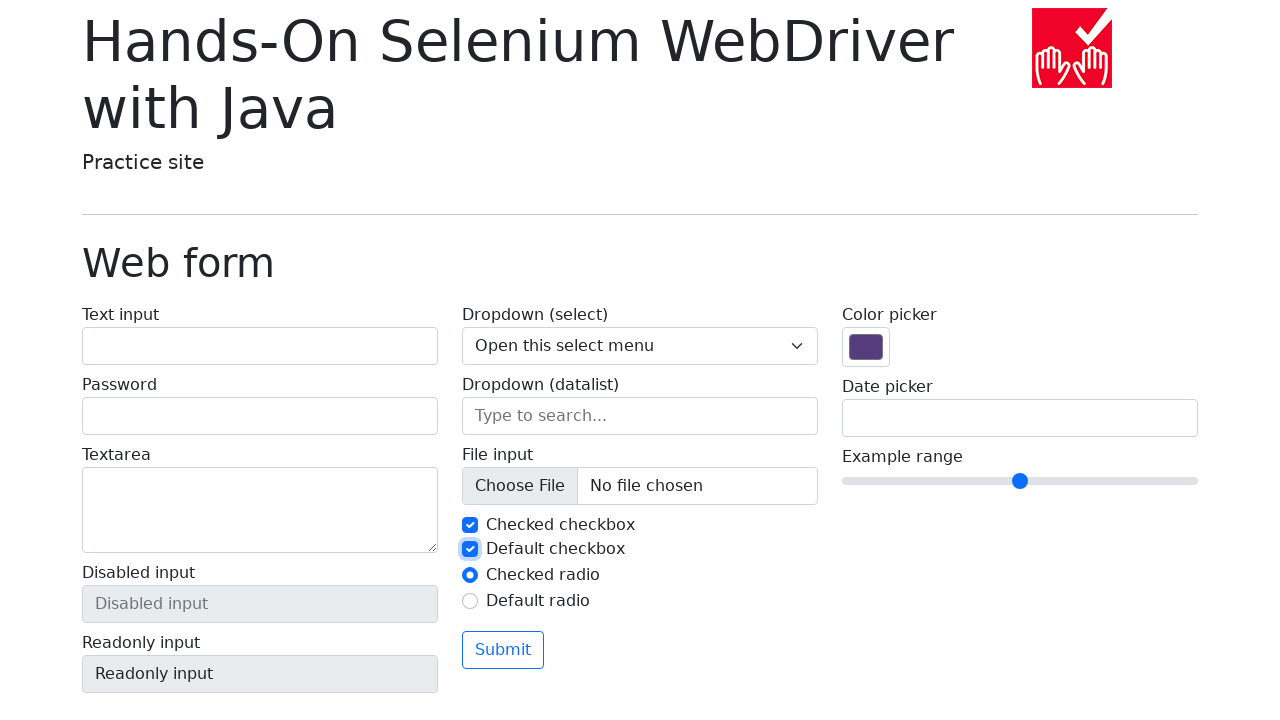

Clicked the second radio button (#my-radio-2) at (470, 601) on #my-radio-2
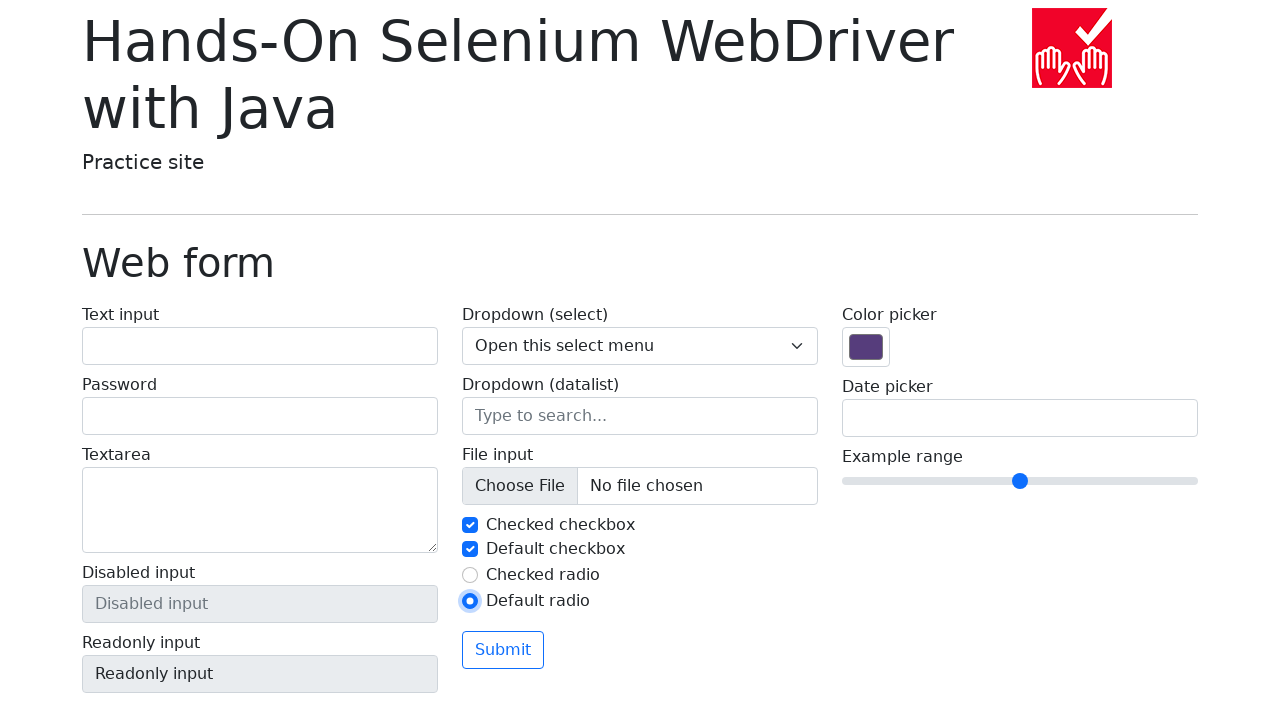

Verified that the second radio button is now selected
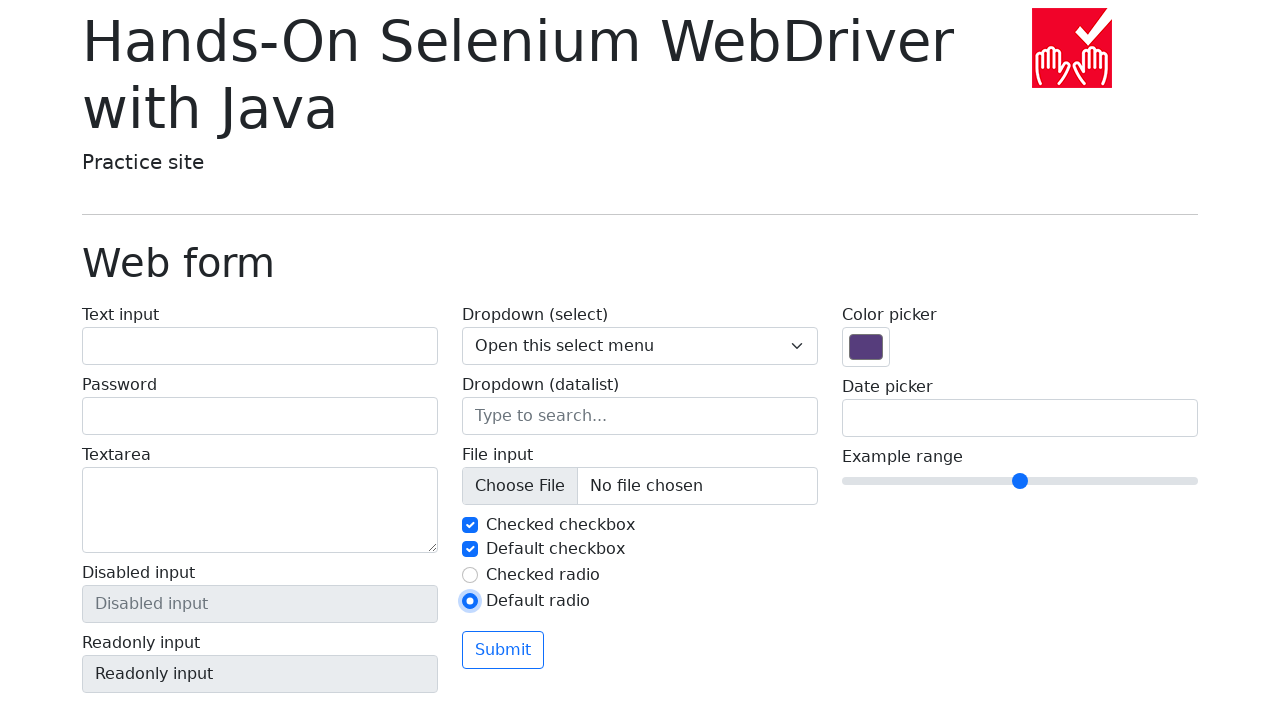

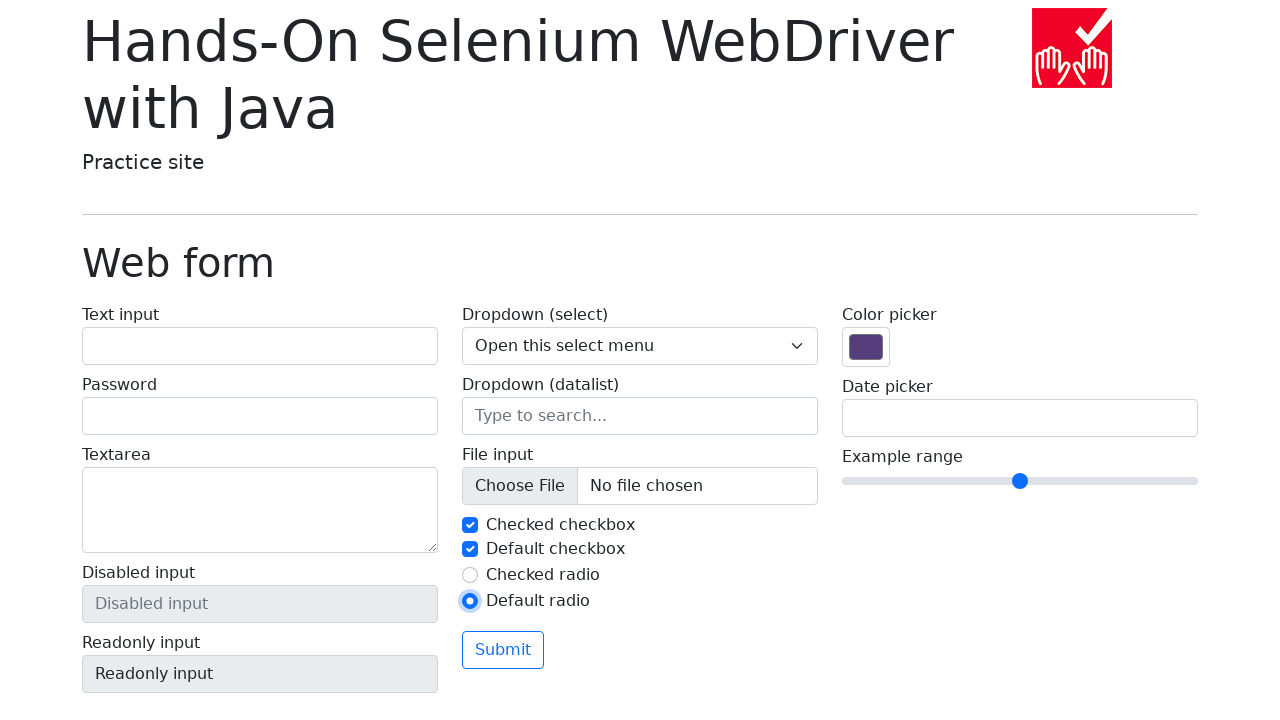